Searches for a repository on GitHub using the search functionality, navigates to the repository, opens the issues tab, and verifies a specific issue is visible.

Starting URL: https://github.com/alsalsals/

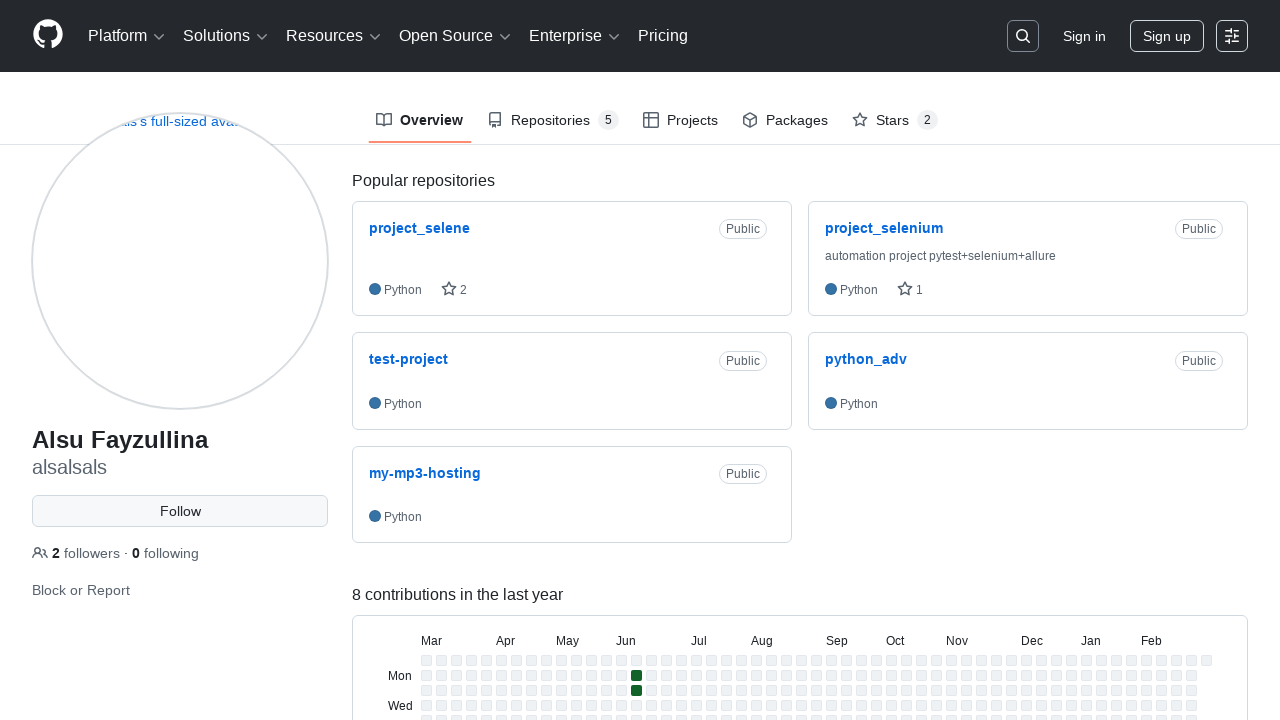

Clicked search button to open search interface at (1023, 36) on .header-search-button
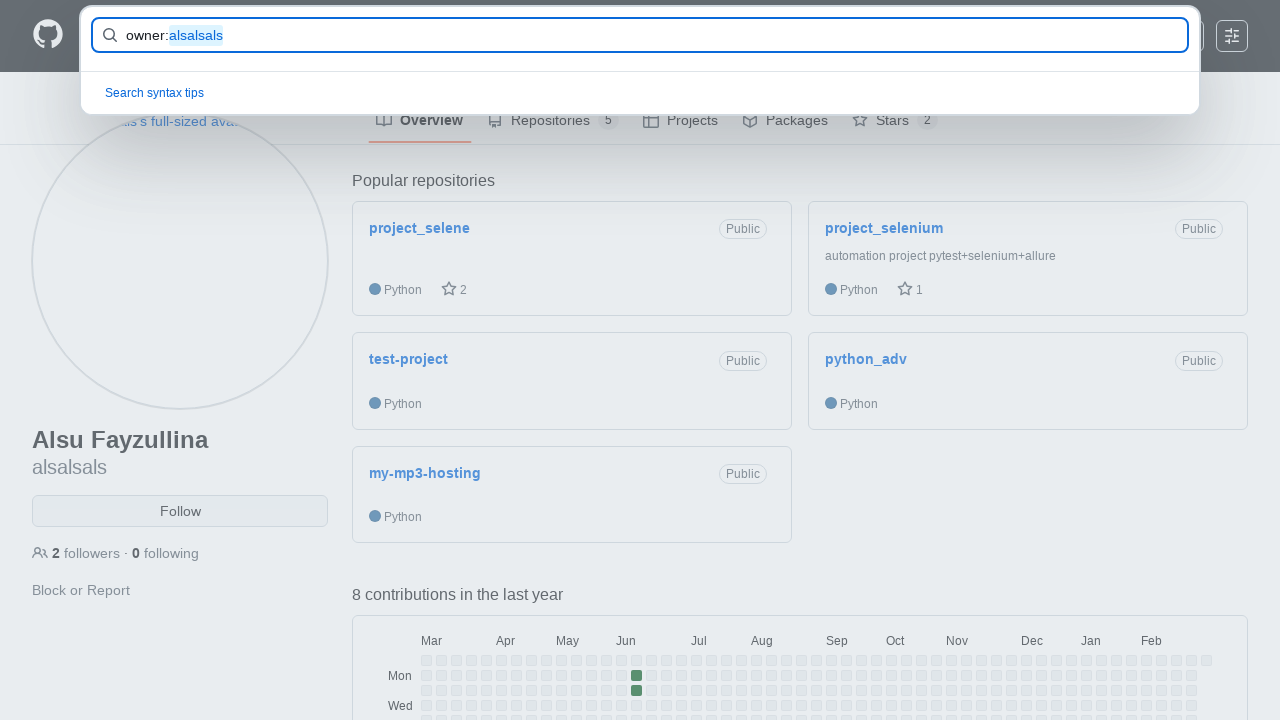

Filled search field with 'alsalsals/project_selene' on #query-builder-test
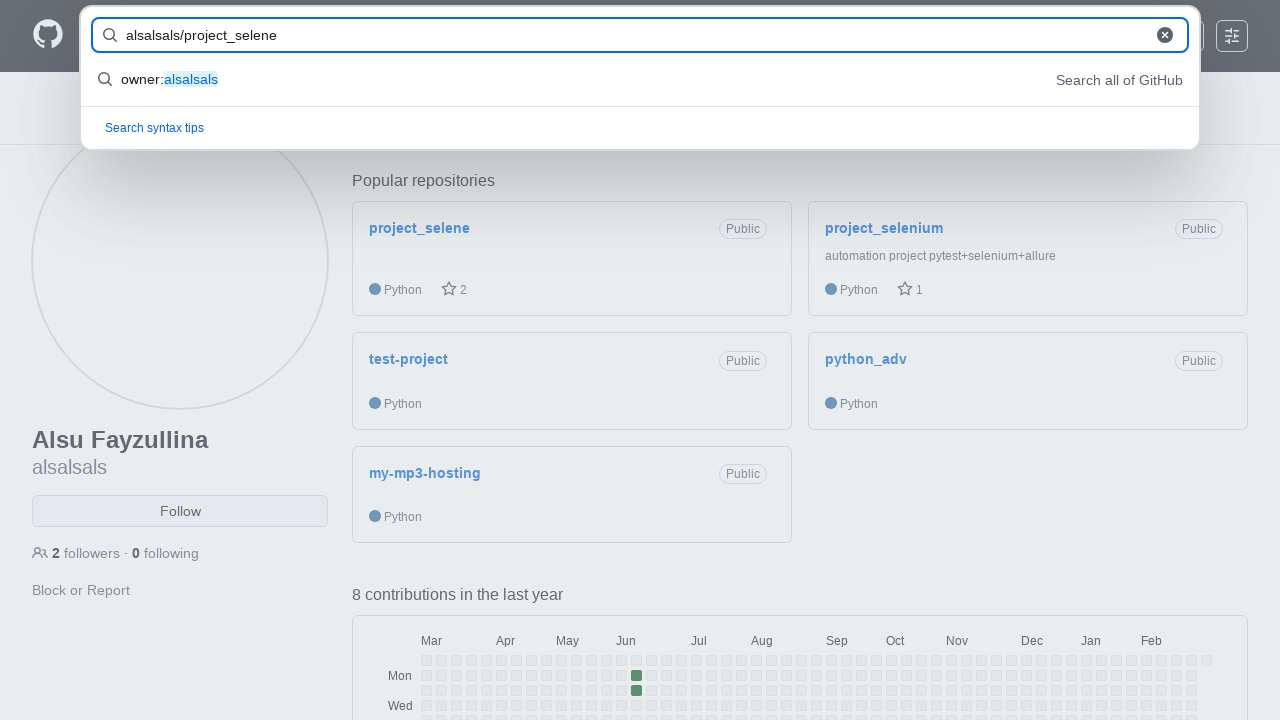

Pressed Enter to search for the repository on #query-builder-test
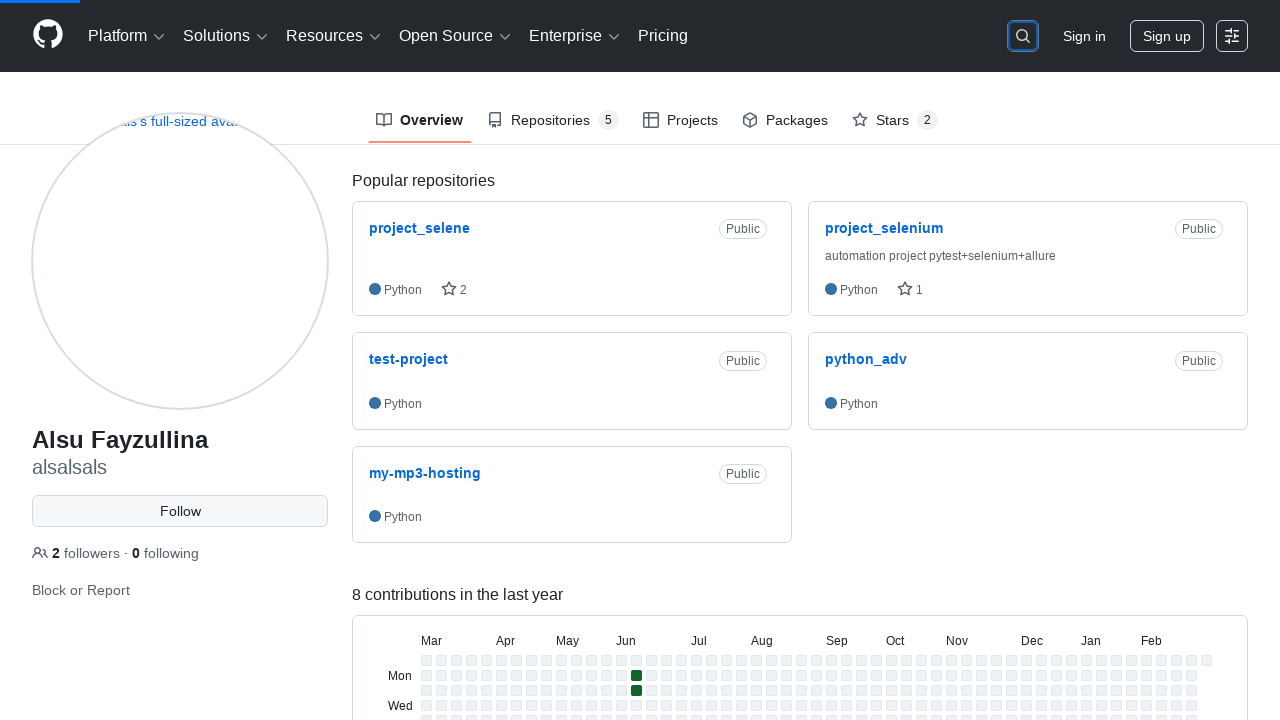

Clicked on the repository link from search results at (459, 161) on a:has-text("alsalsals/project_selene")
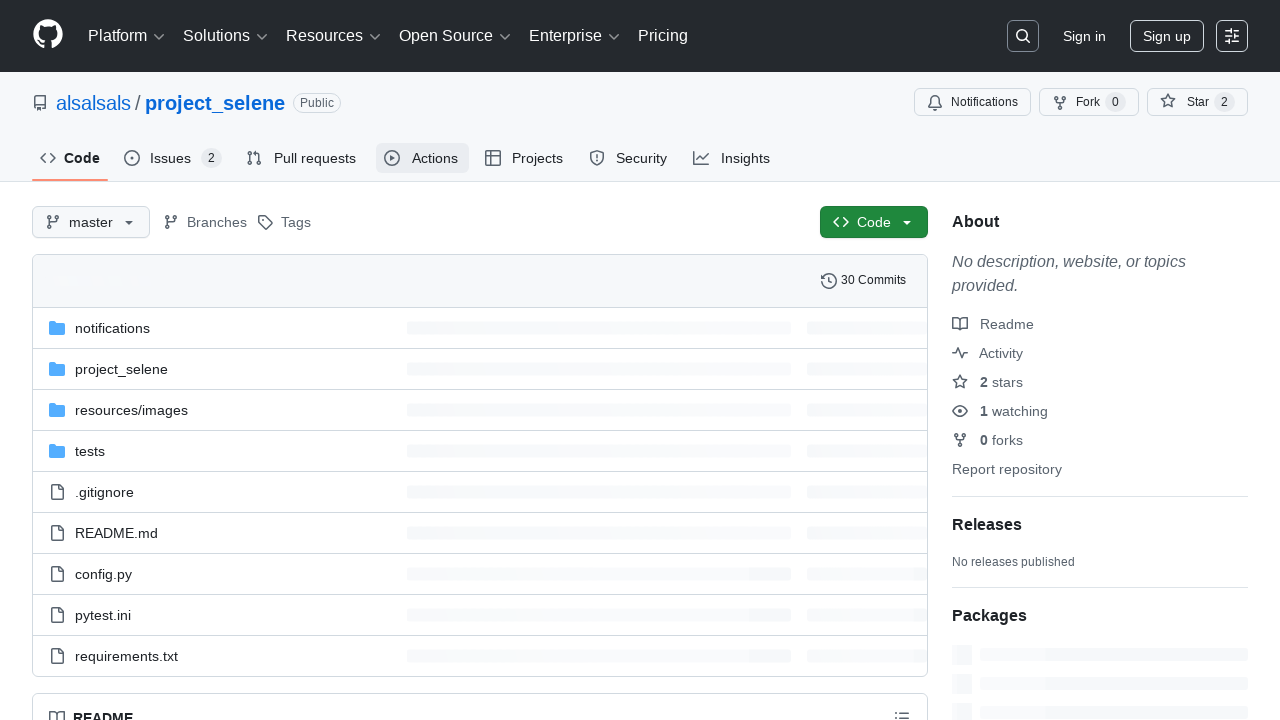

Clicked on the Issues tab to view repository issues at (173, 158) on #issues-tab
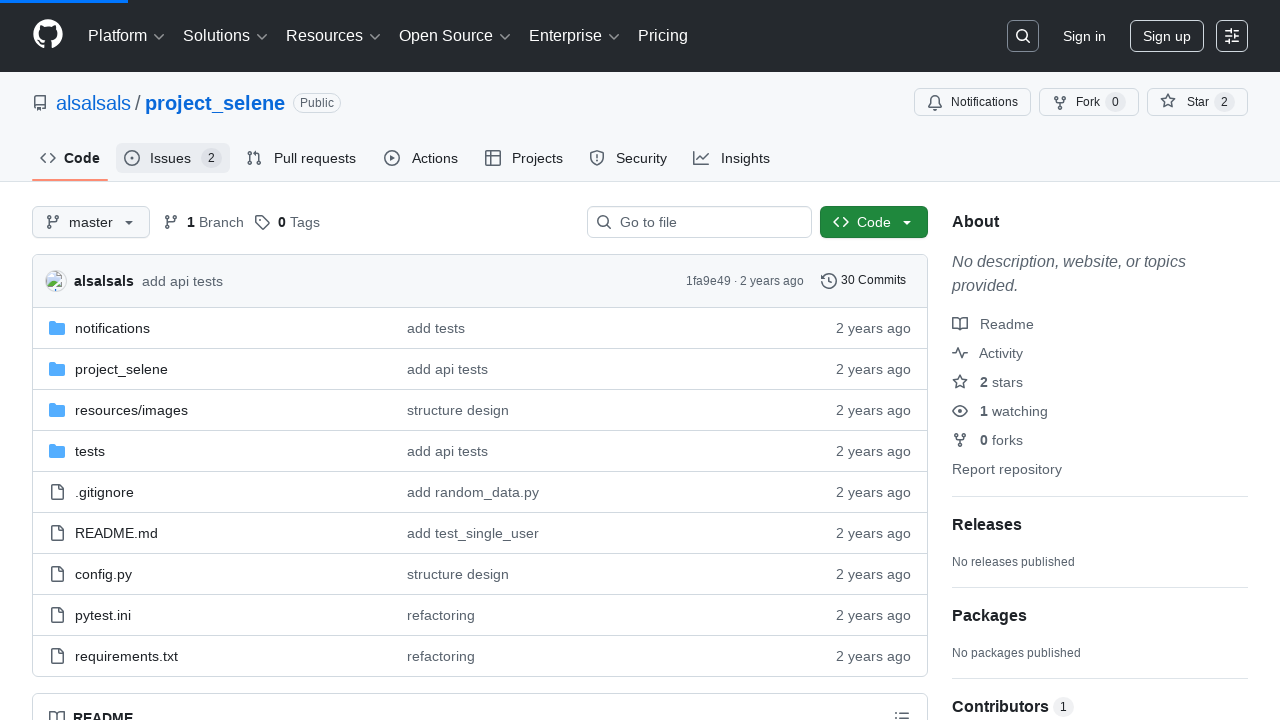

Verified that the issue with text 'for test' is visible
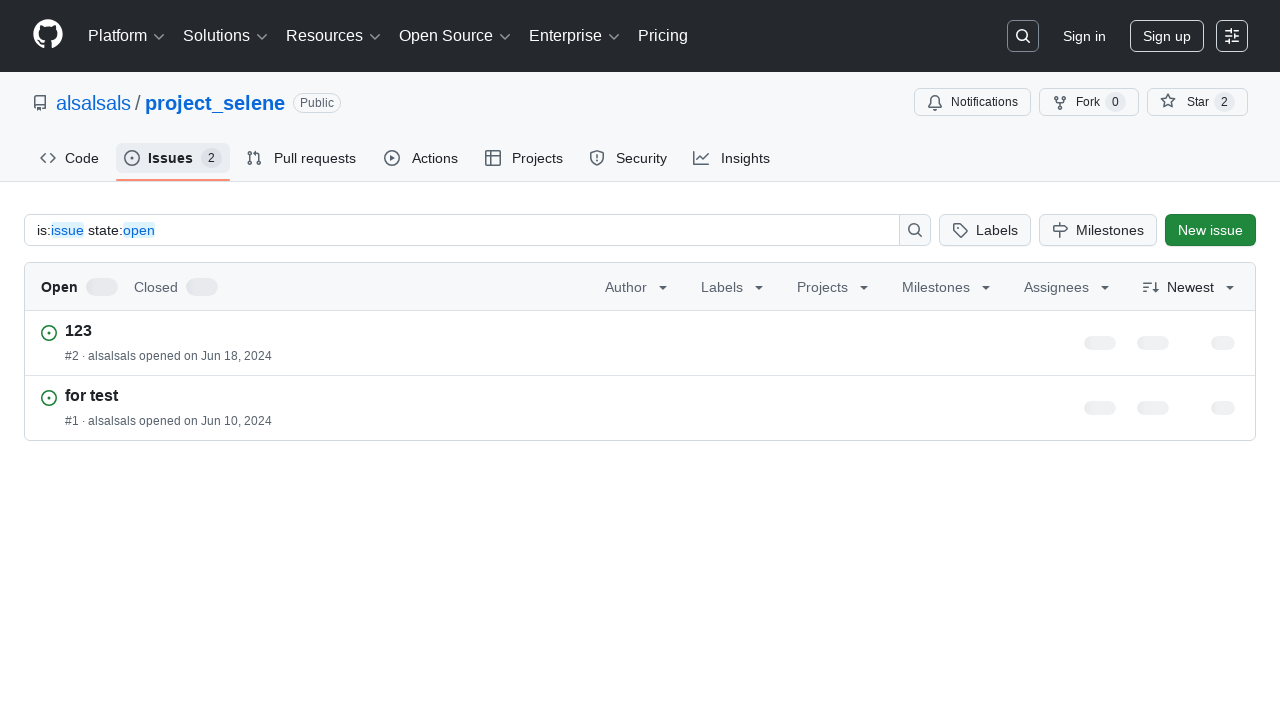

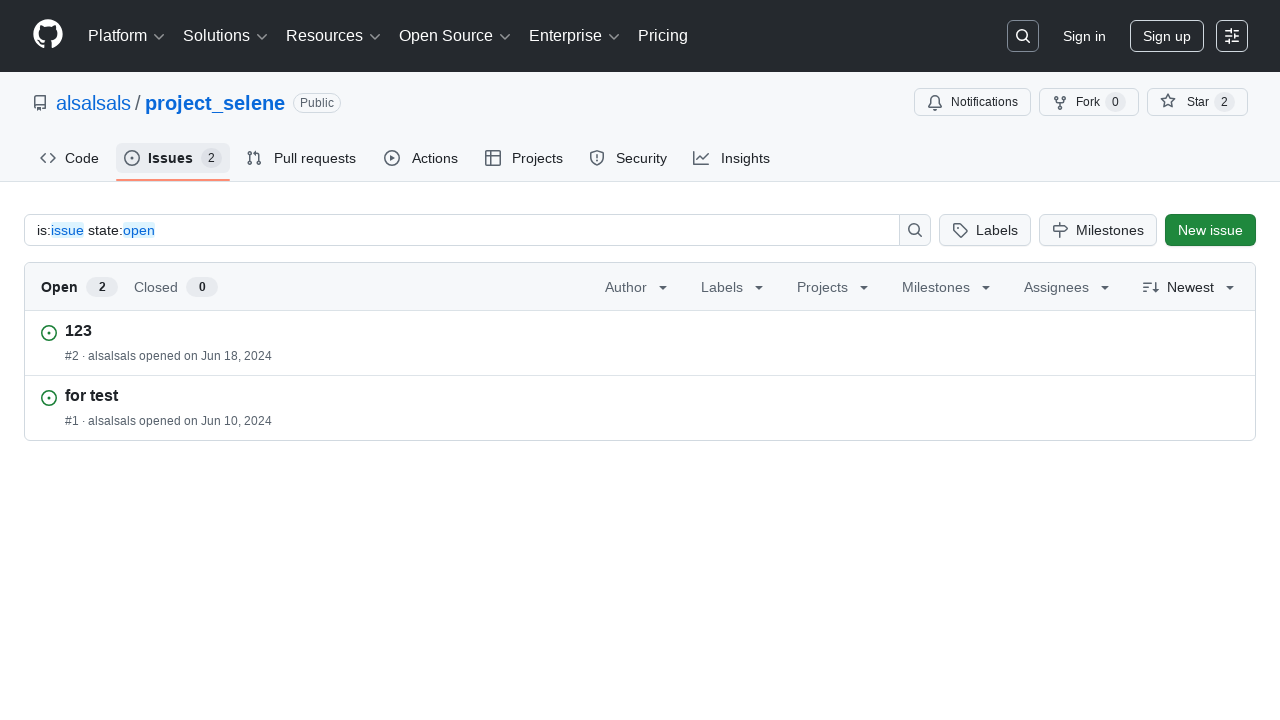